Tests the Swiggy homepage by entering a location in the location search field to find nearby restaurants

Starting URL: https://www.swiggy.com/

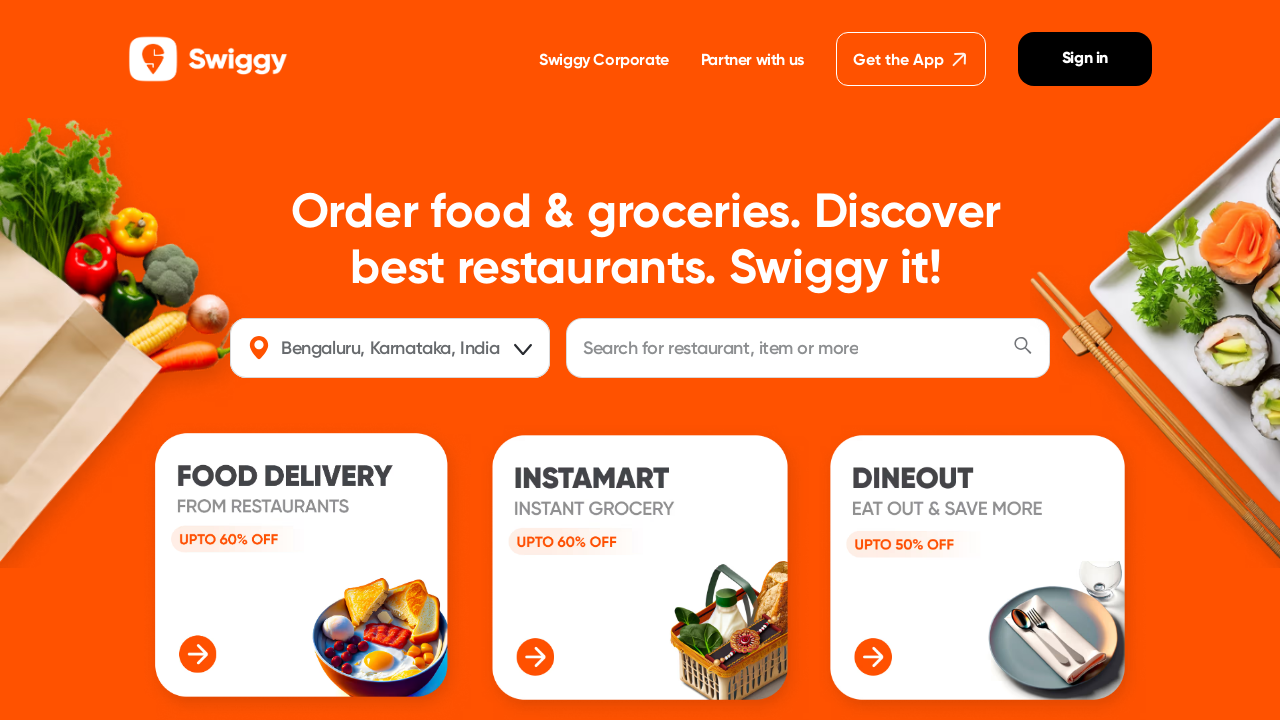

Filled location field with 'chennai' on #location
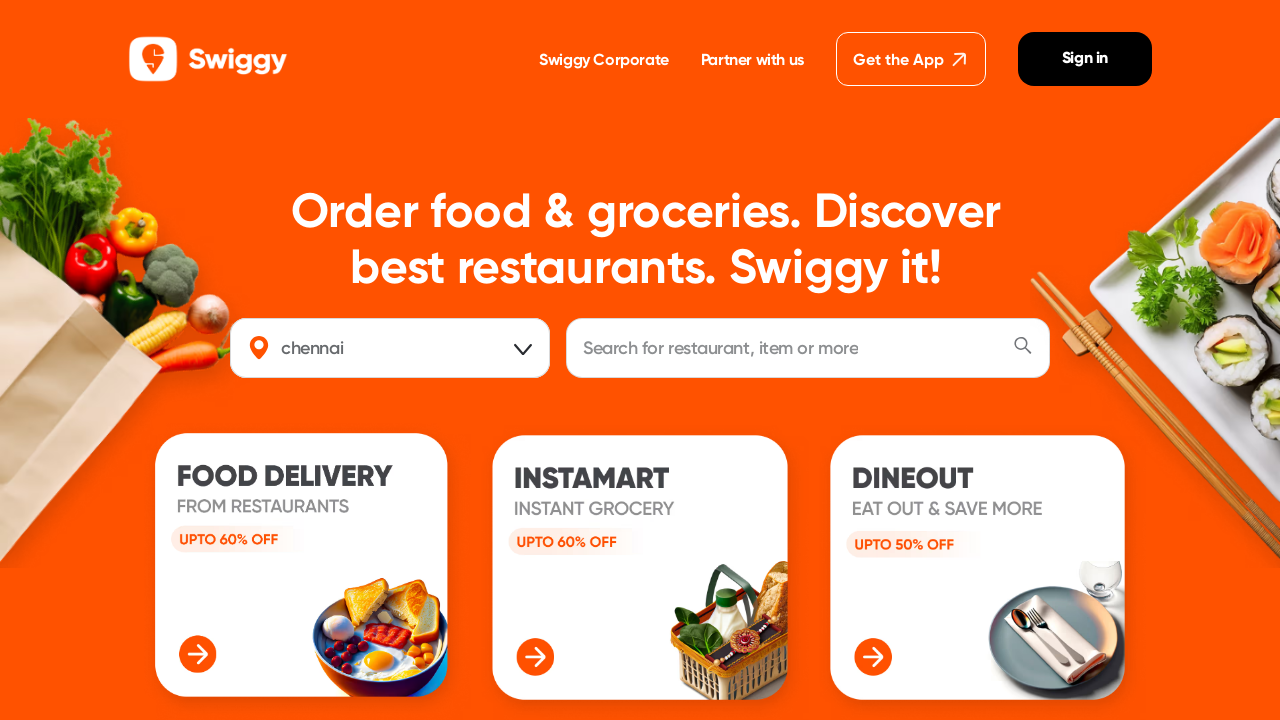

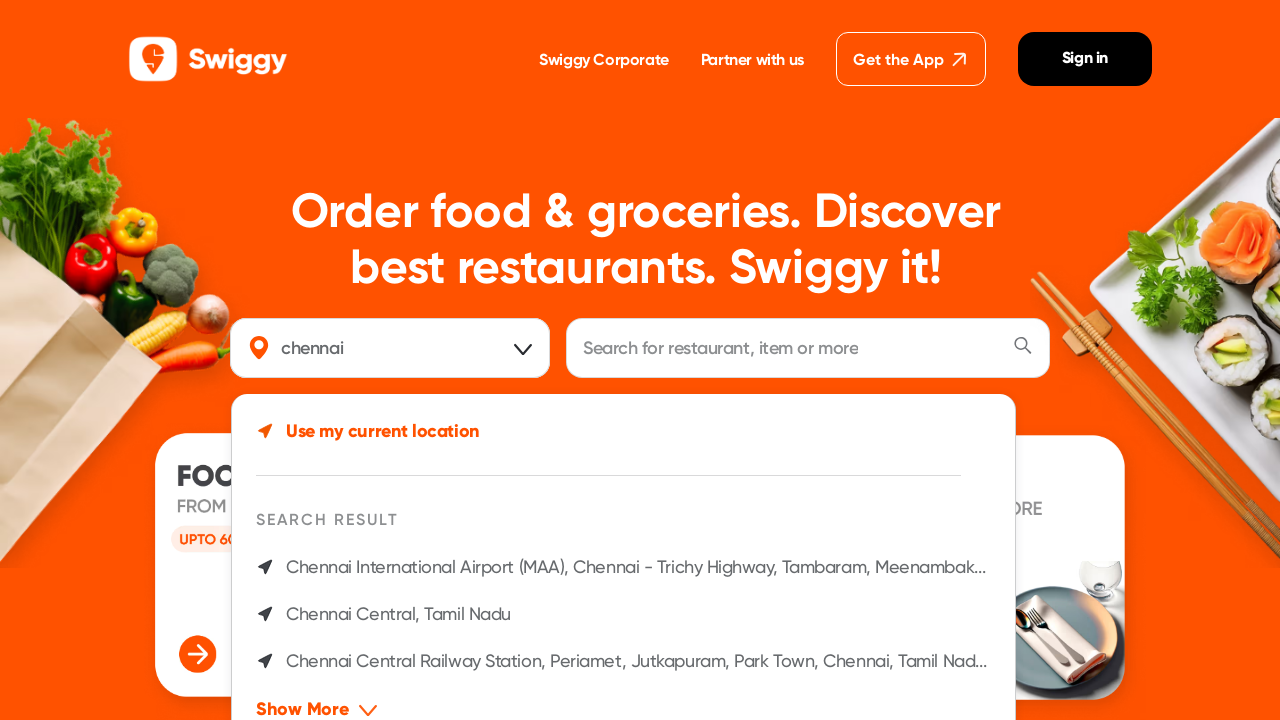